Navigates to a football statistics page and clicks the "All matches" button to view all match data, then verifies that match data table rows are present.

Starting URL: https://adamchoi.co.uk/teamgoals/detailed

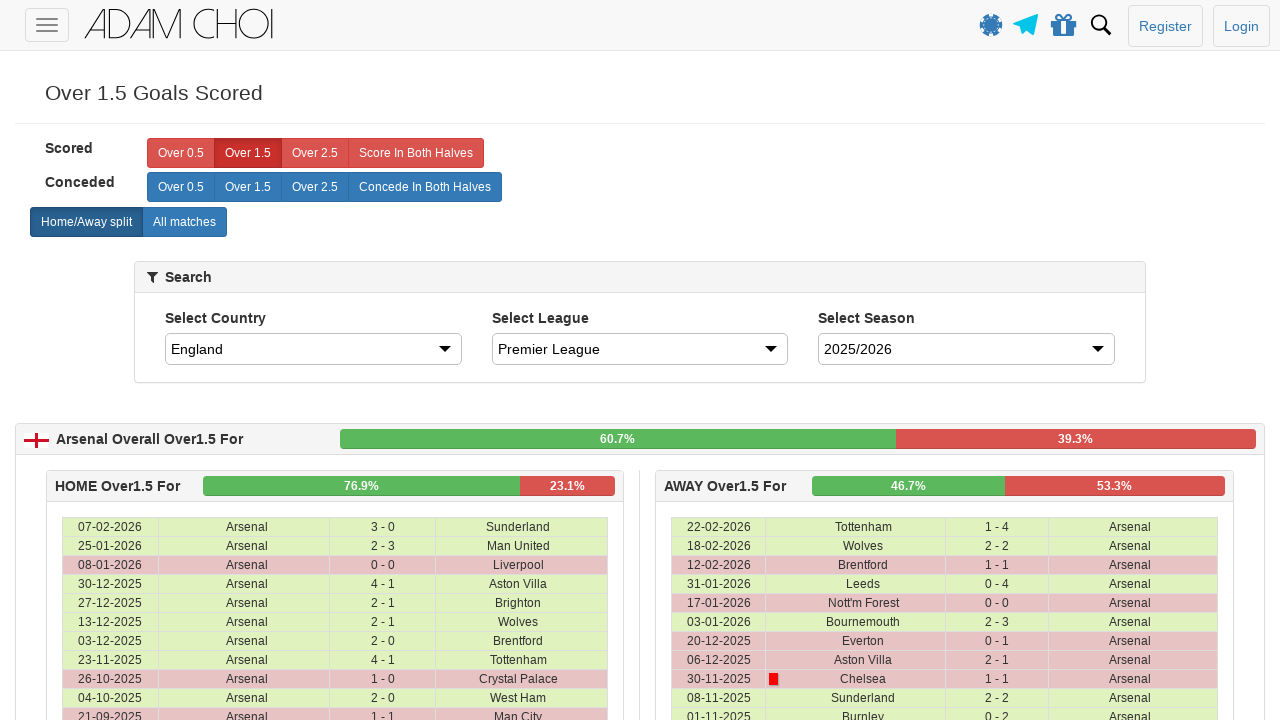

Navigated to football statistics page
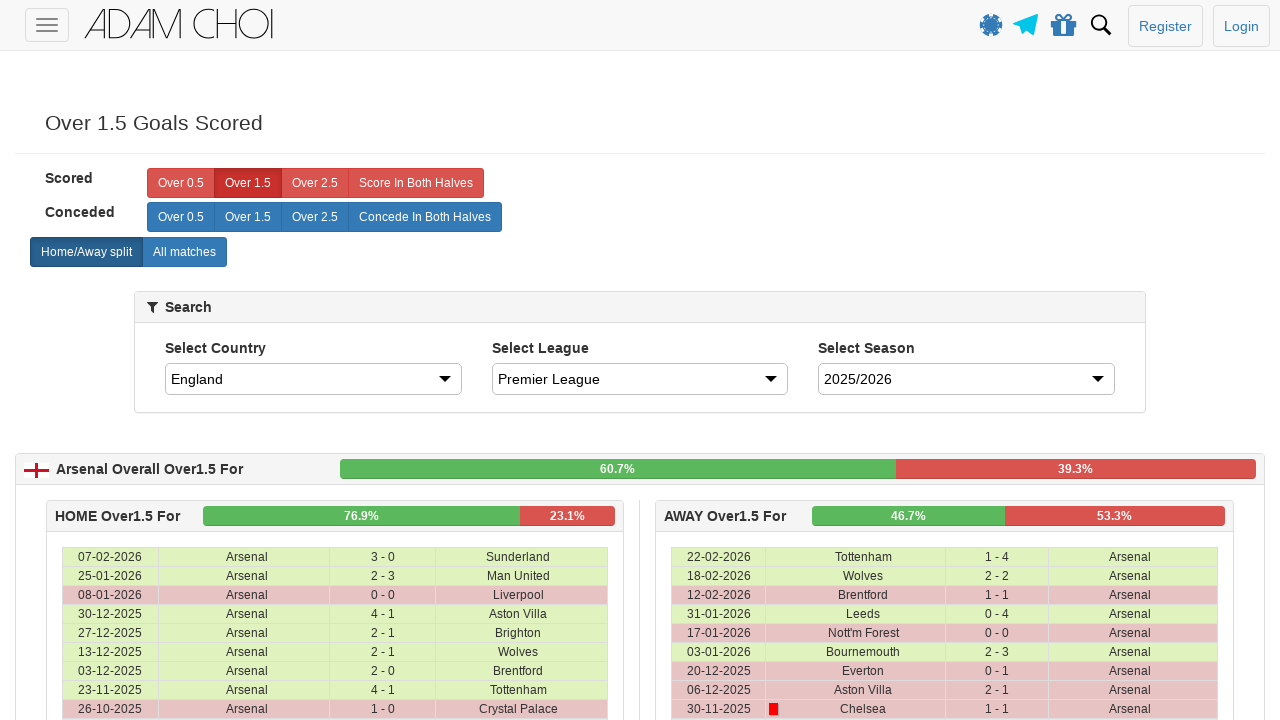

Clicked the 'All matches' button at (184, 252) on xpath=//label[@analytics-event="All matches"]
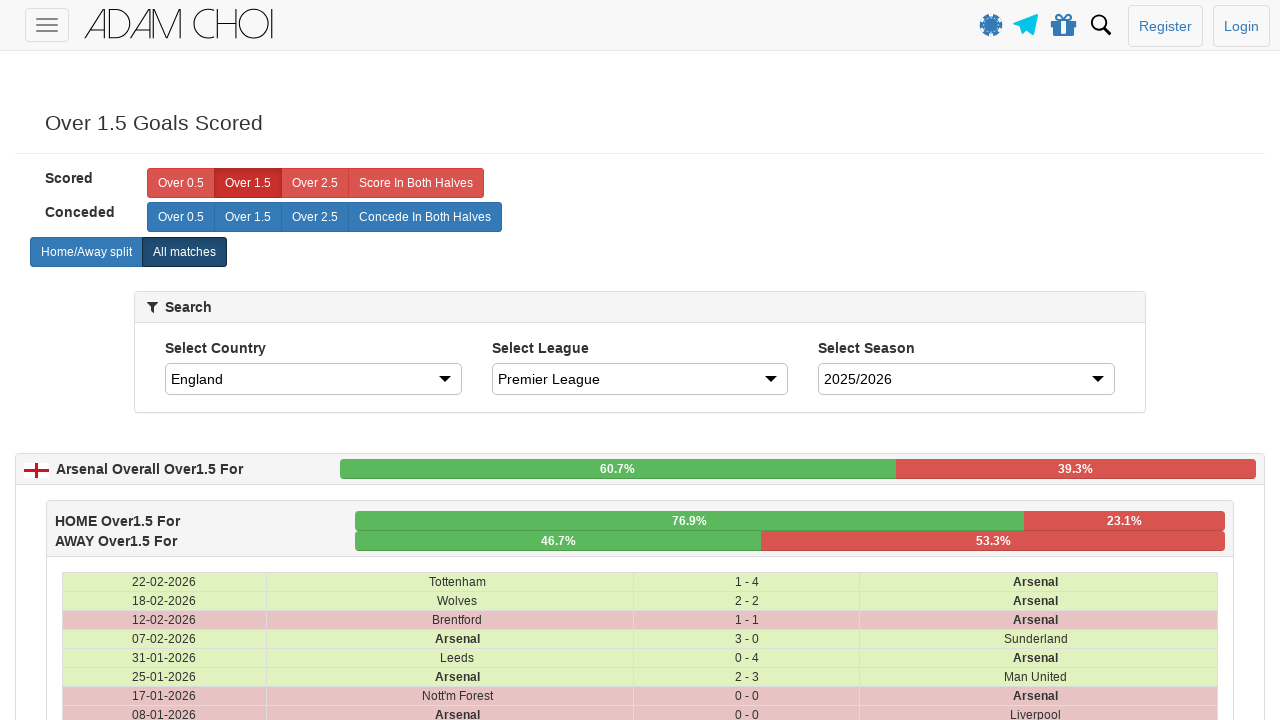

Match data table rows loaded successfully
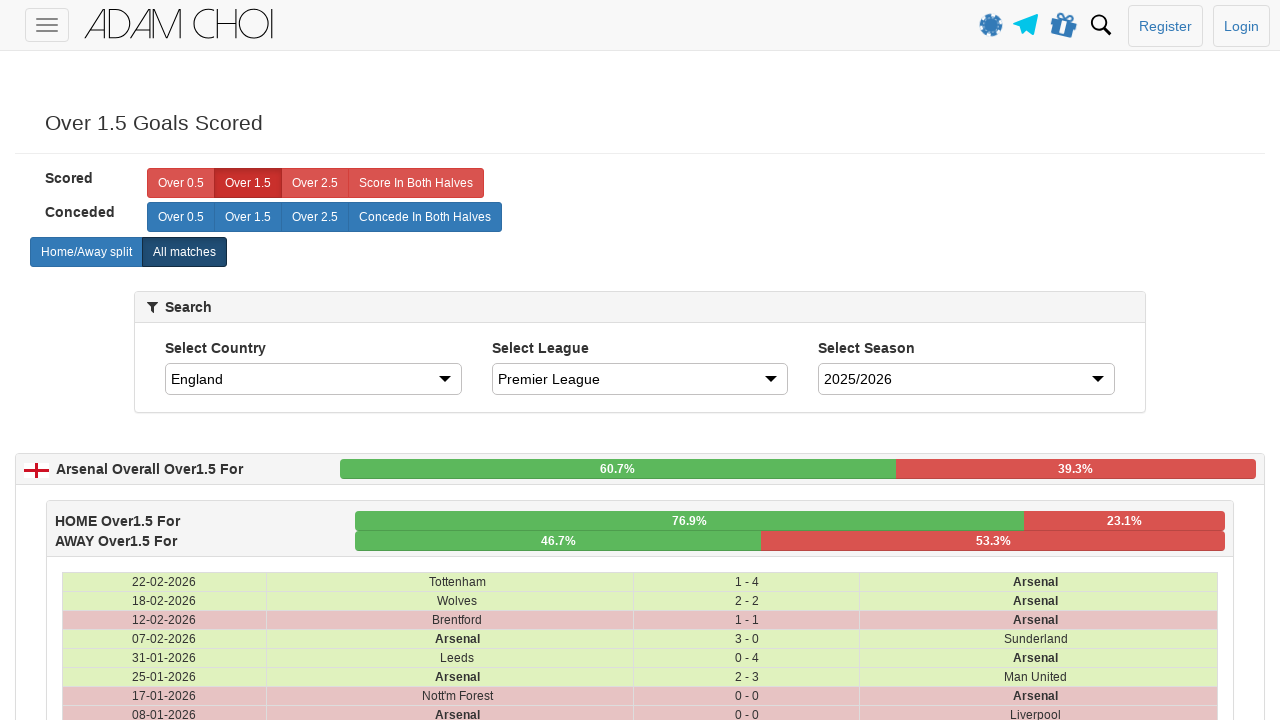

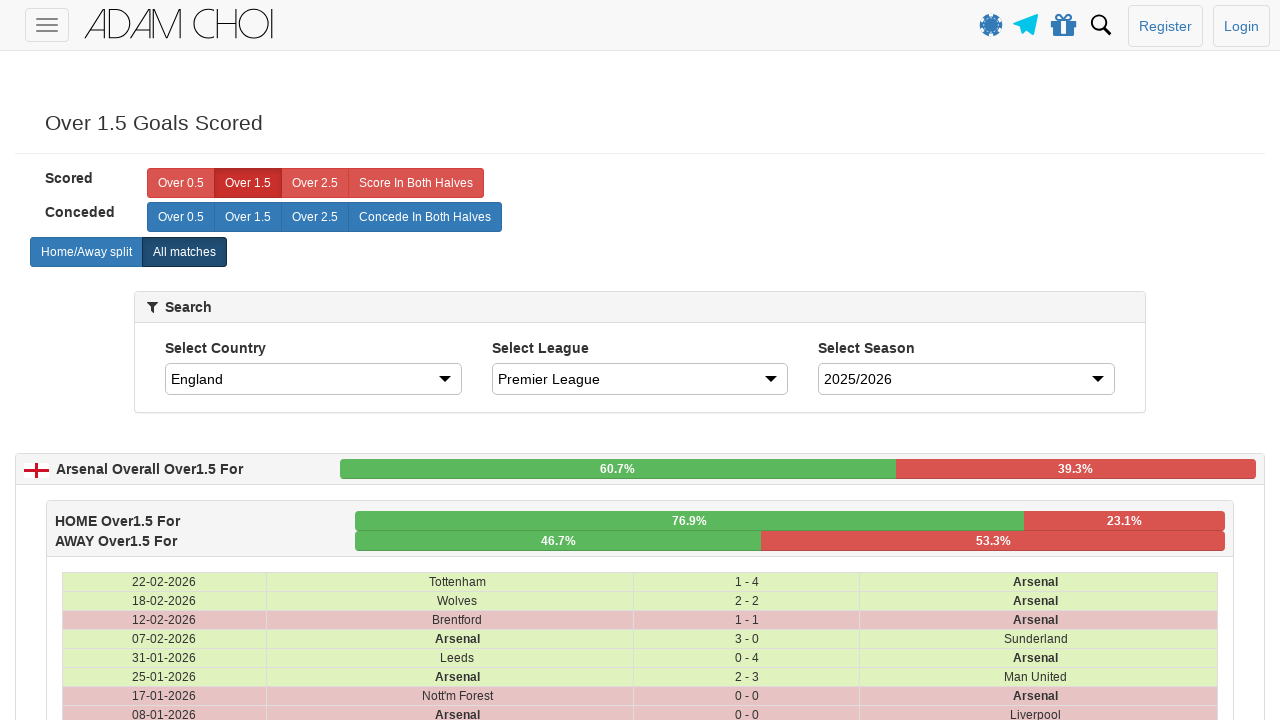